Tests frame handling by switching between multiple frames and filling text inputs in each frame

Starting URL: https://ui.vision/demo/webtest/frames/

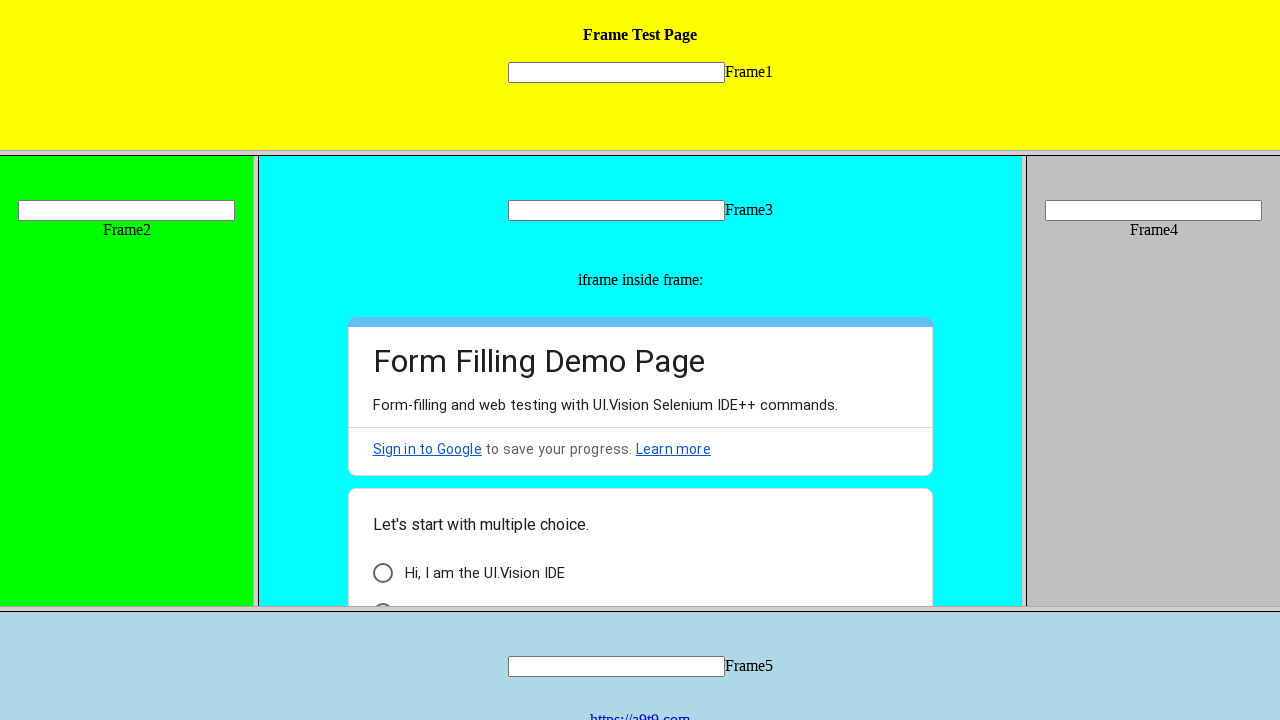

Located frame 1
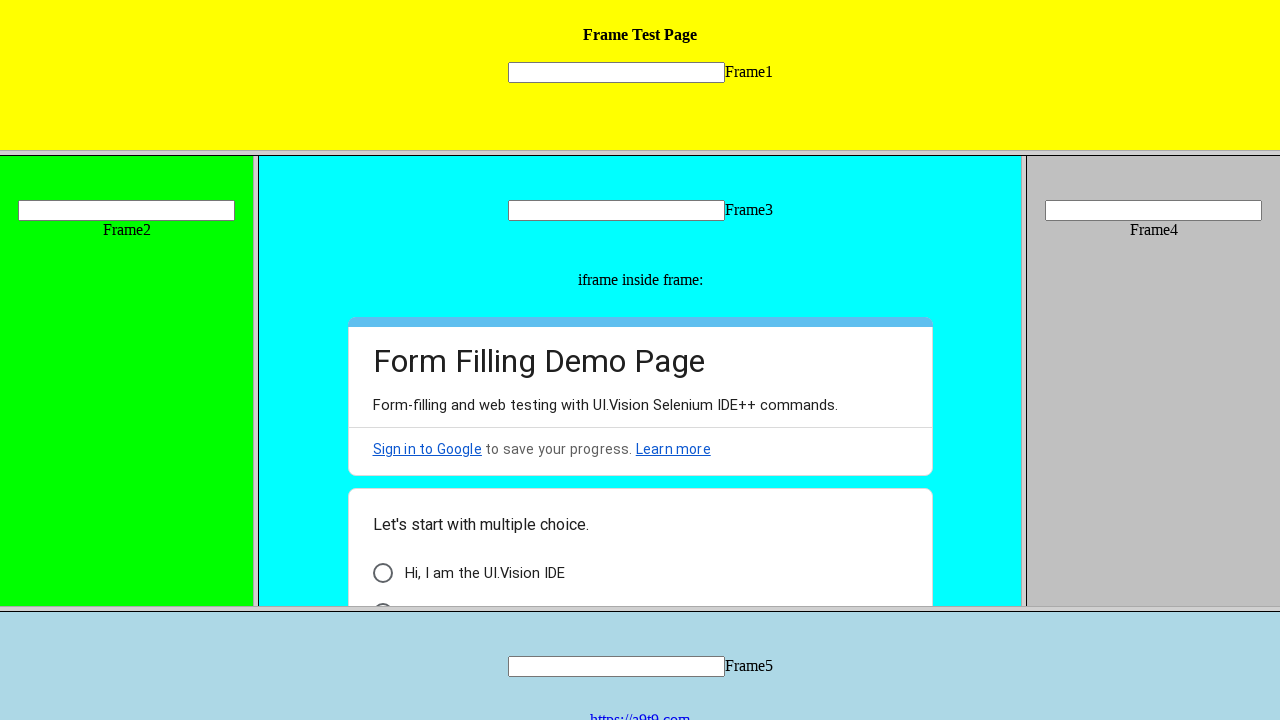

Filled text input in frame 1 with 'welcome' on frame[src='frame_1.html'] >> internal:control=enter-frame >> input[name='mytext1
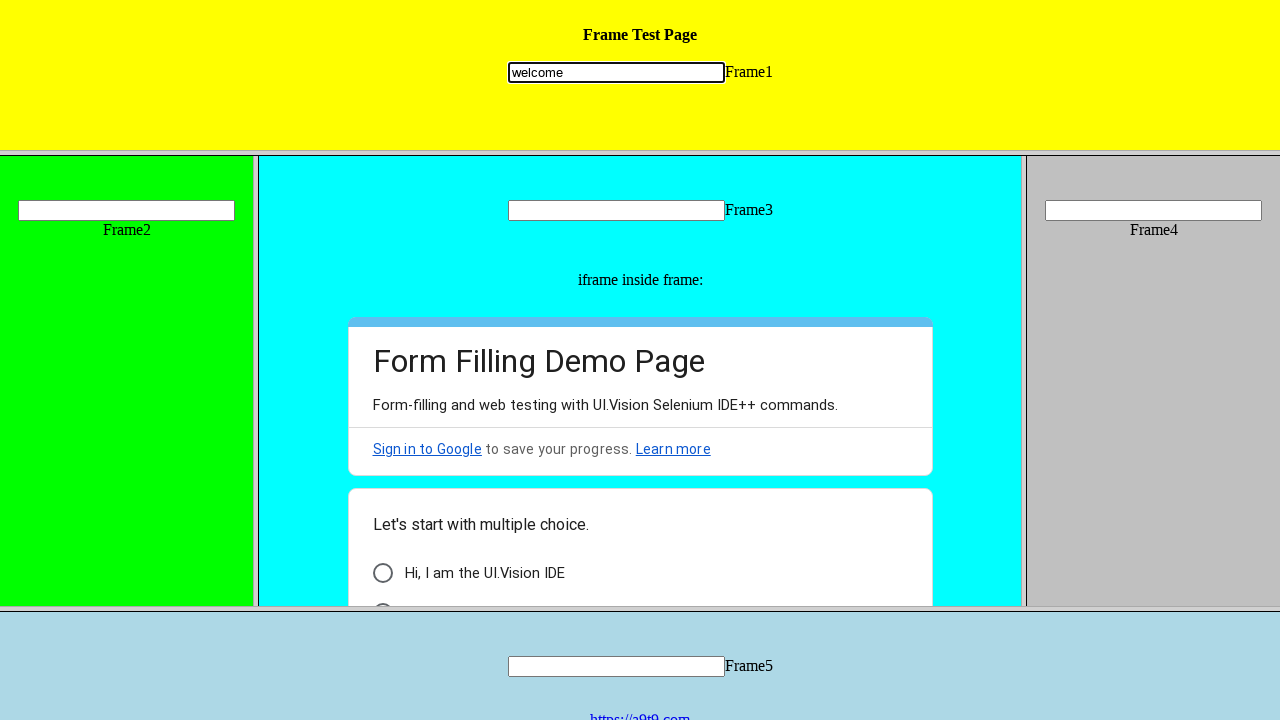

Located frame 2
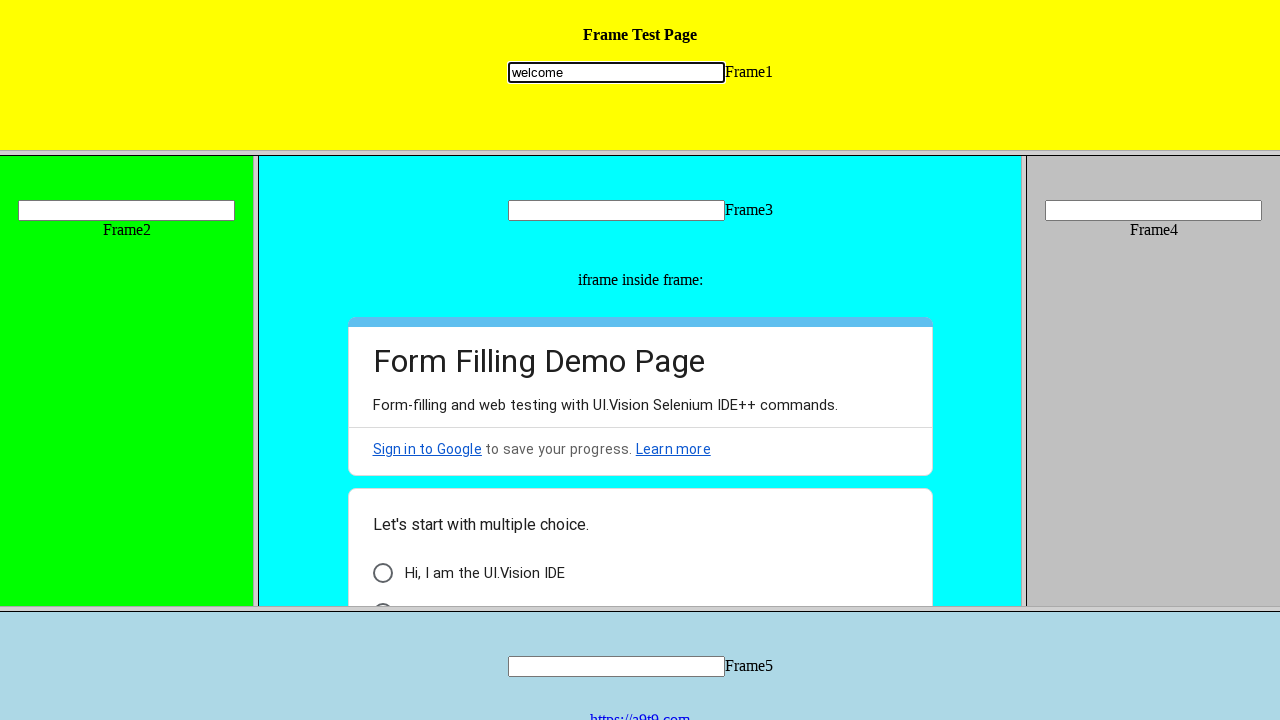

Filled text input in frame 2 with 'How are you?' on frame[src='frame_2.html'] >> internal:control=enter-frame >> input[name='mytext2
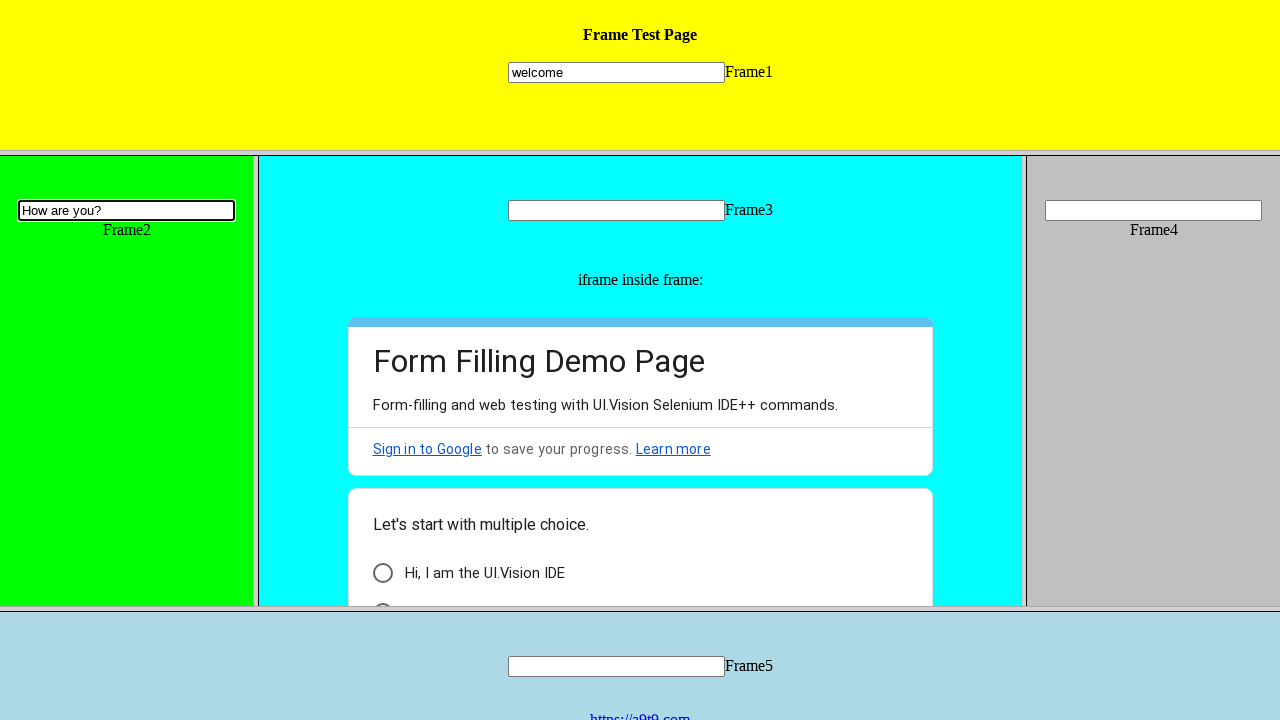

Located frame 3
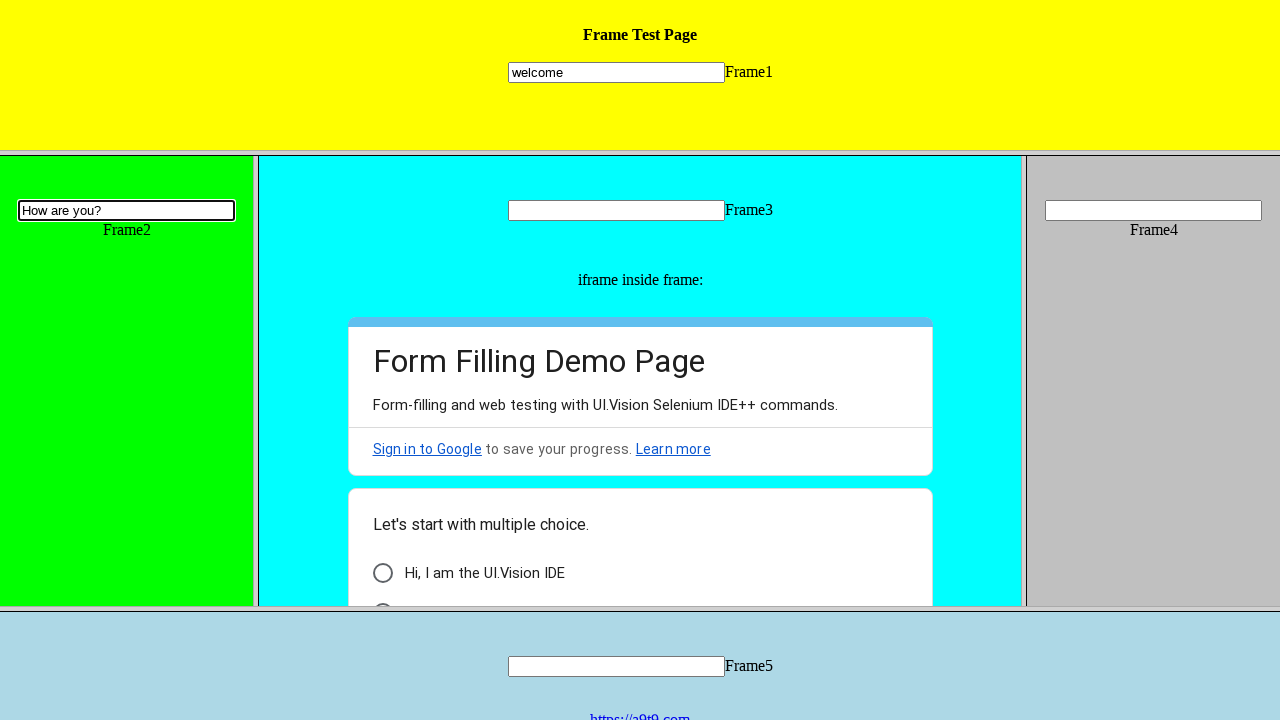

Filled text input in frame 3 with 'good' on frame[src='frame_3.html'] >> internal:control=enter-frame >> input[name='mytext3
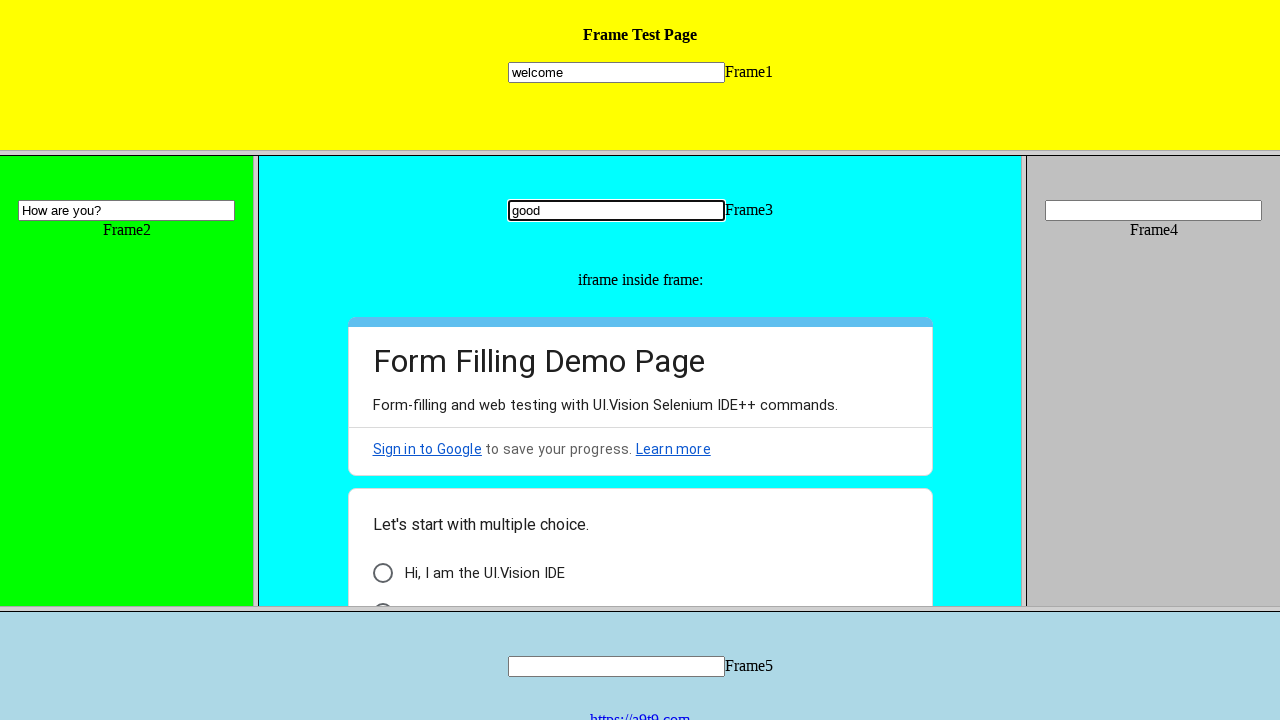

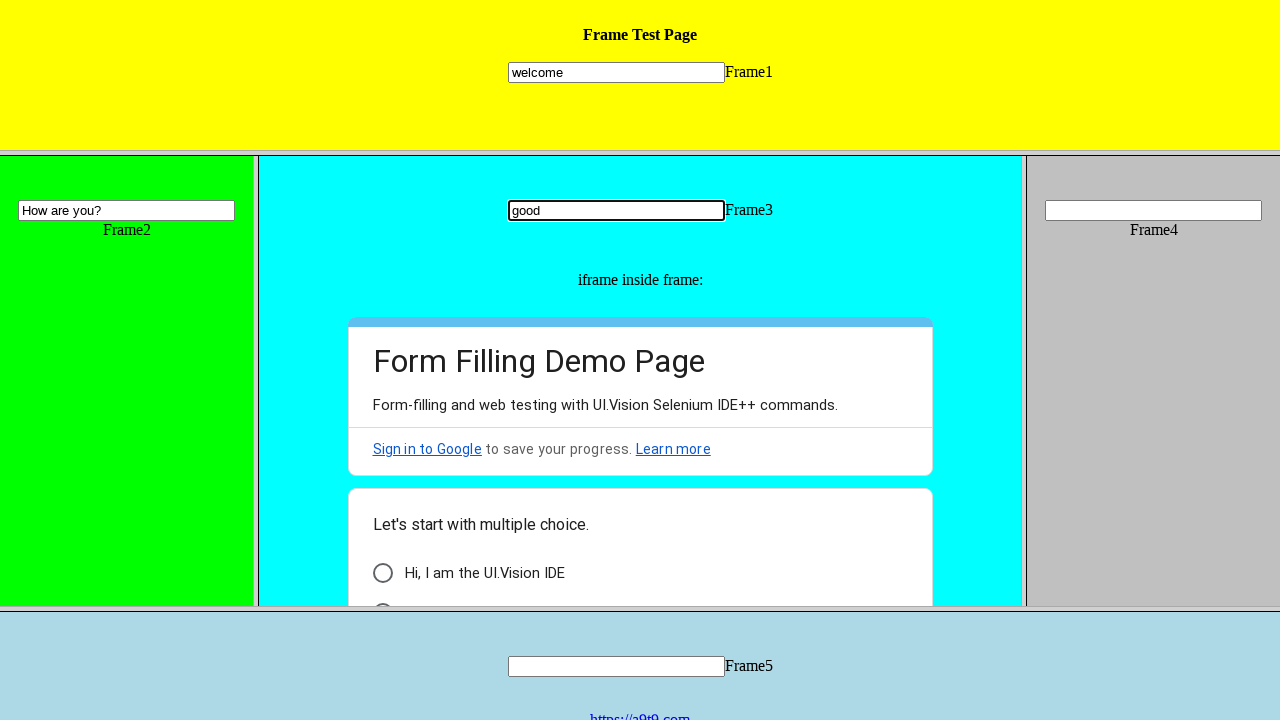